Tests input field functionality by navigating to the inputs page, filling a number input, and retrieving its value

Starting URL: https://practice.cydeo.com/

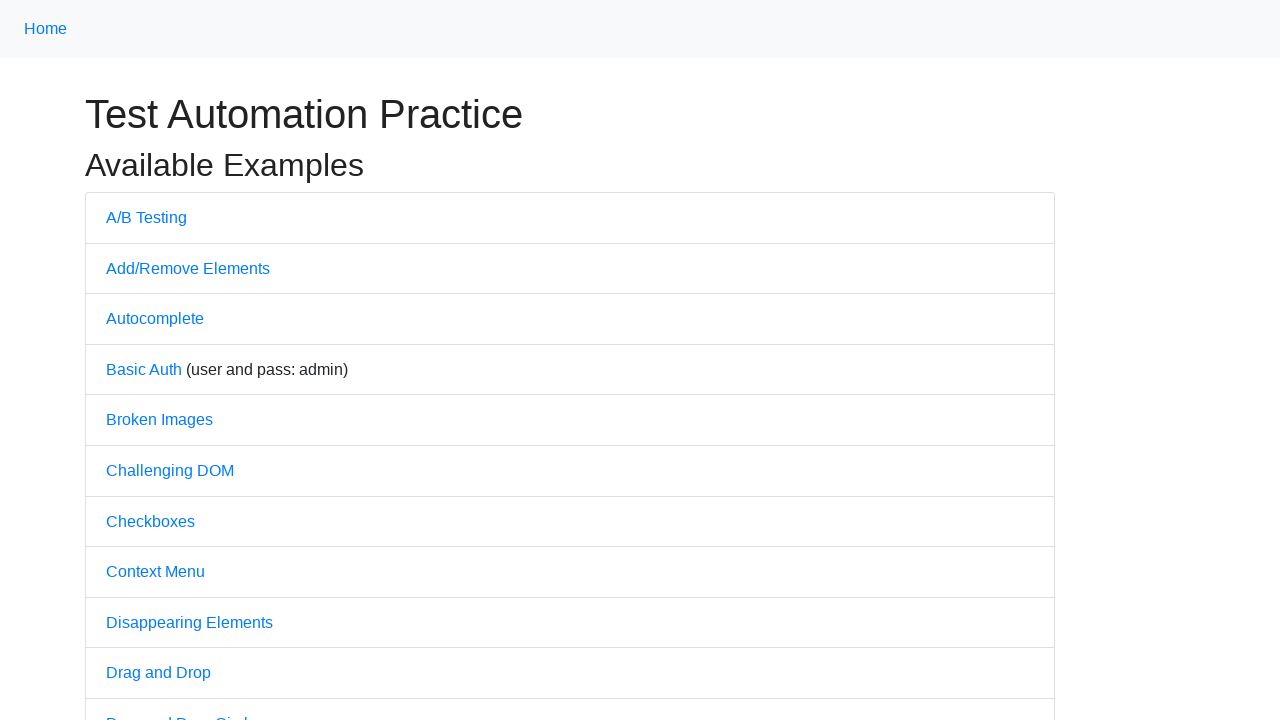

Clicked on Inputs link at (128, 361) on internal:text="Inputs"i
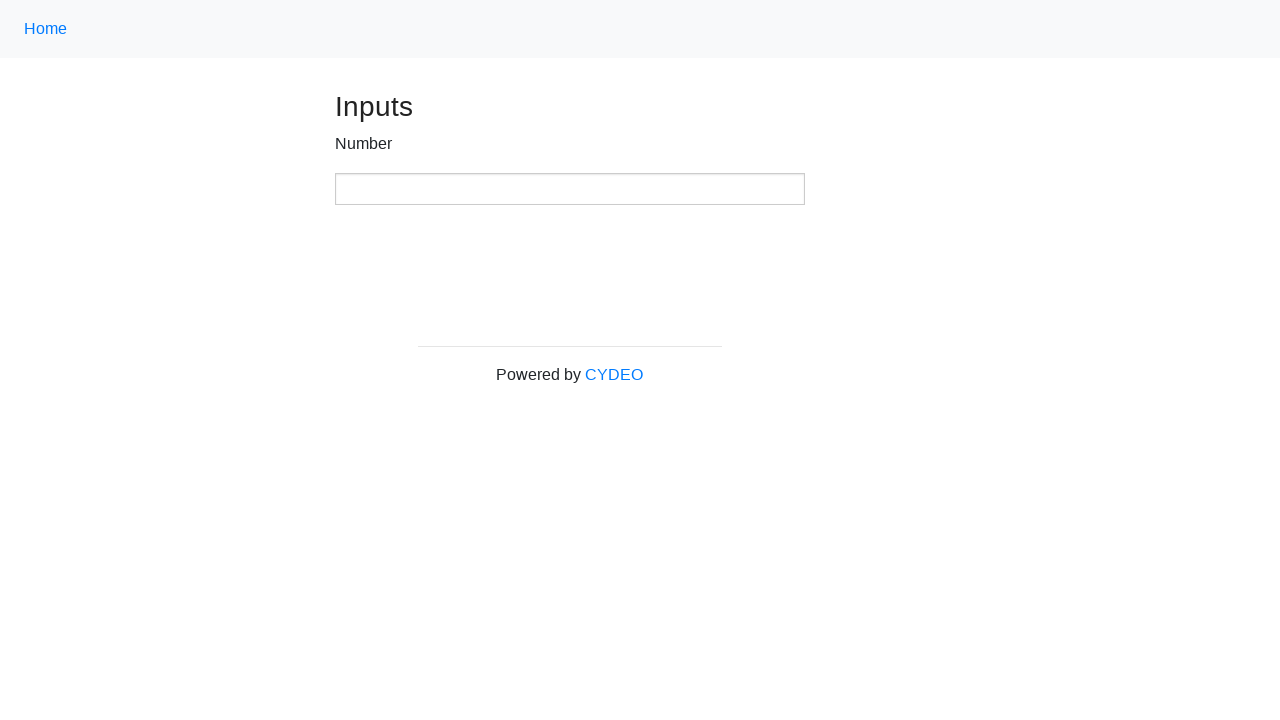

Located number input field
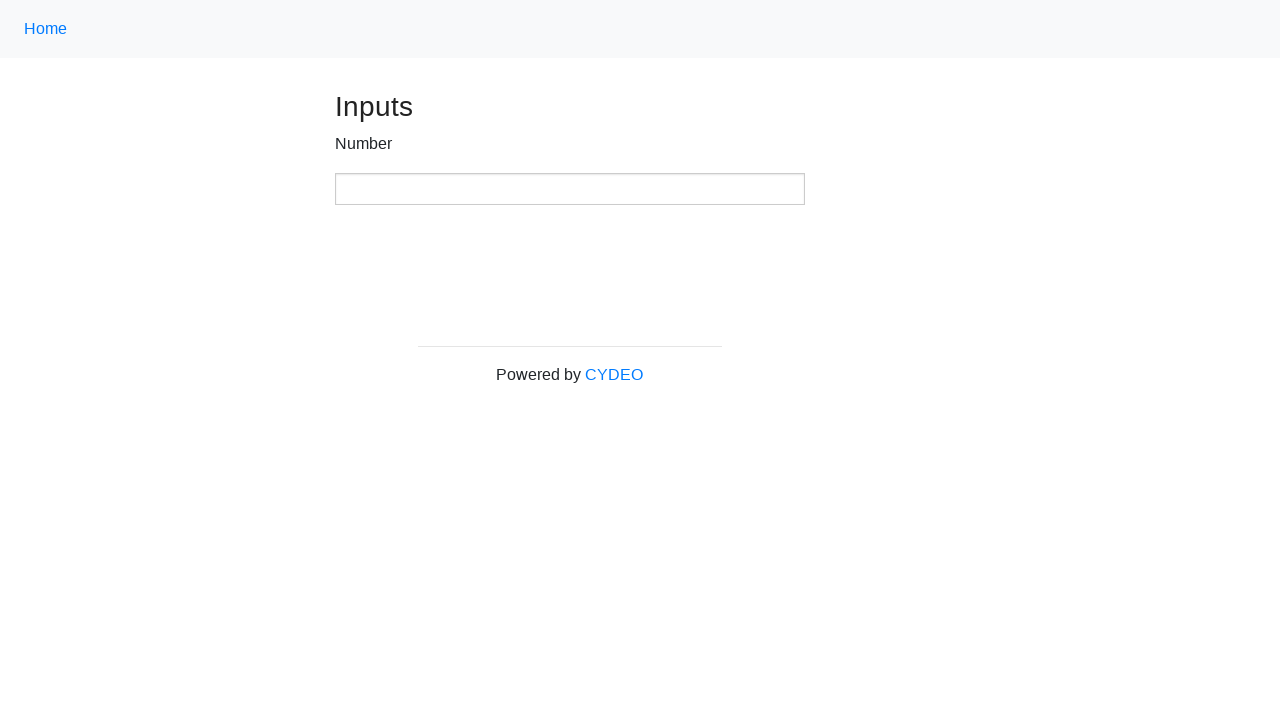

Filled number input field with value '123' on xpath=//input[@type='number']
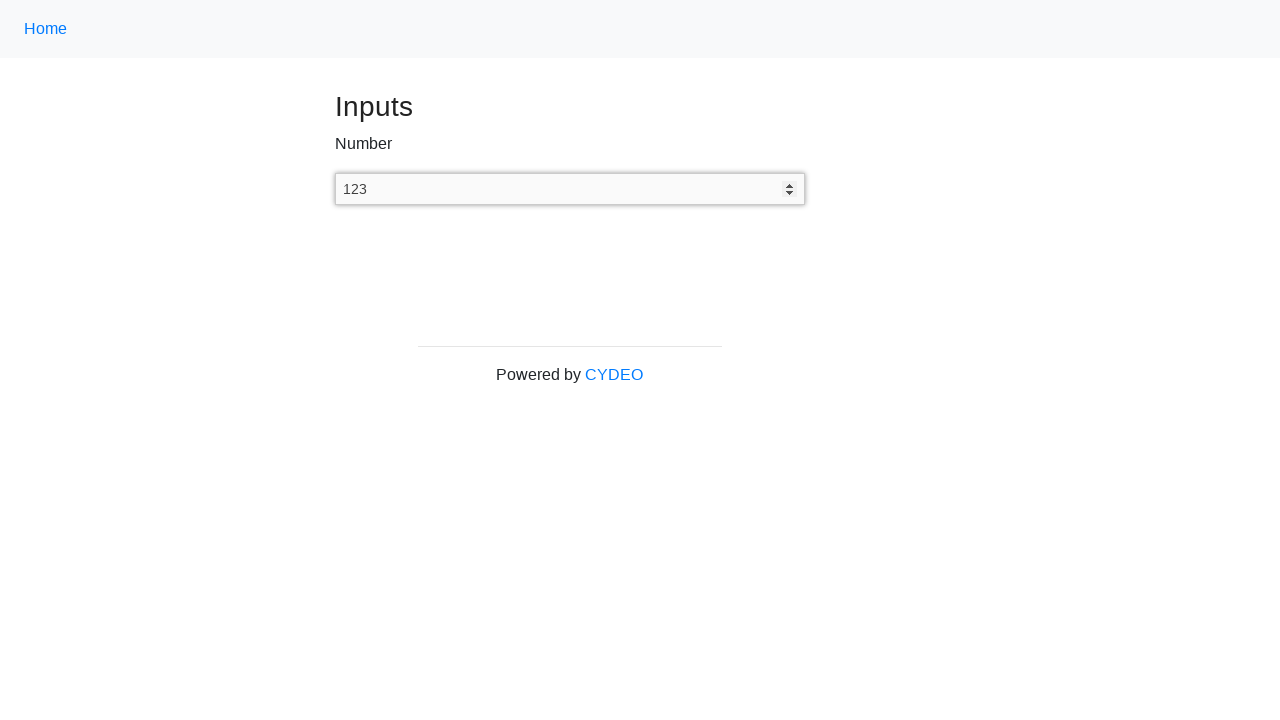

Retrieved input value from number field
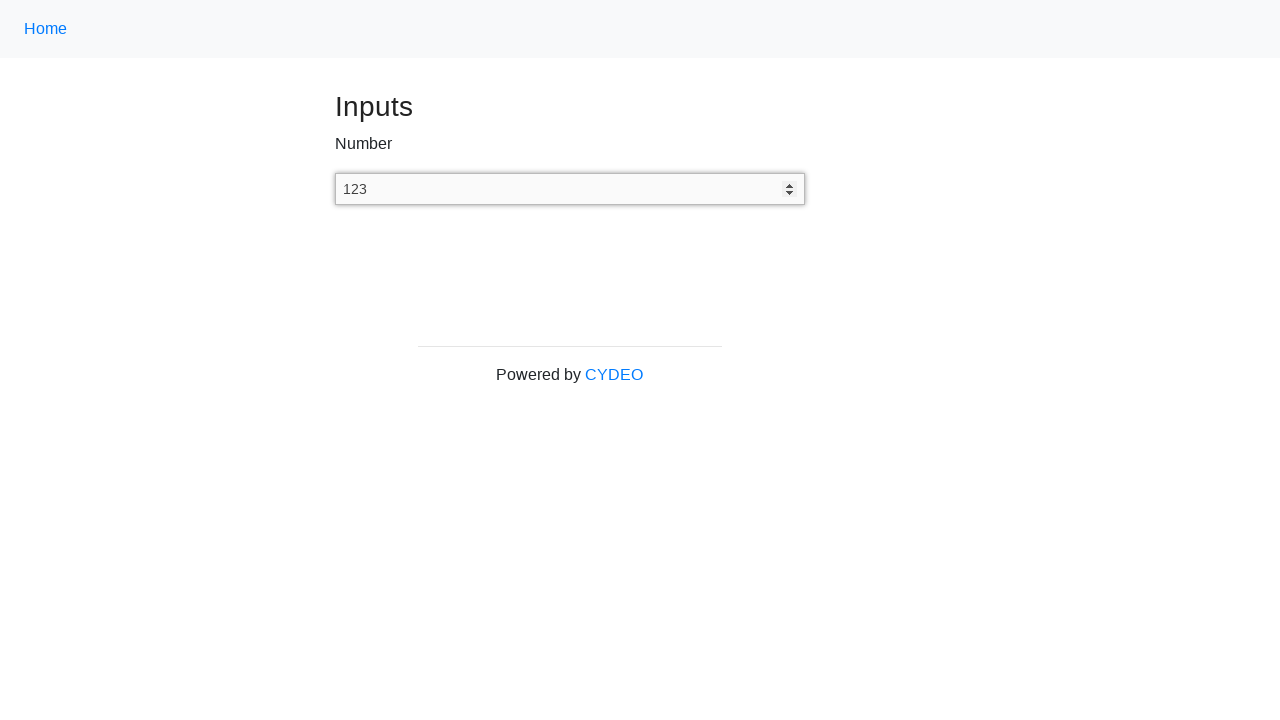

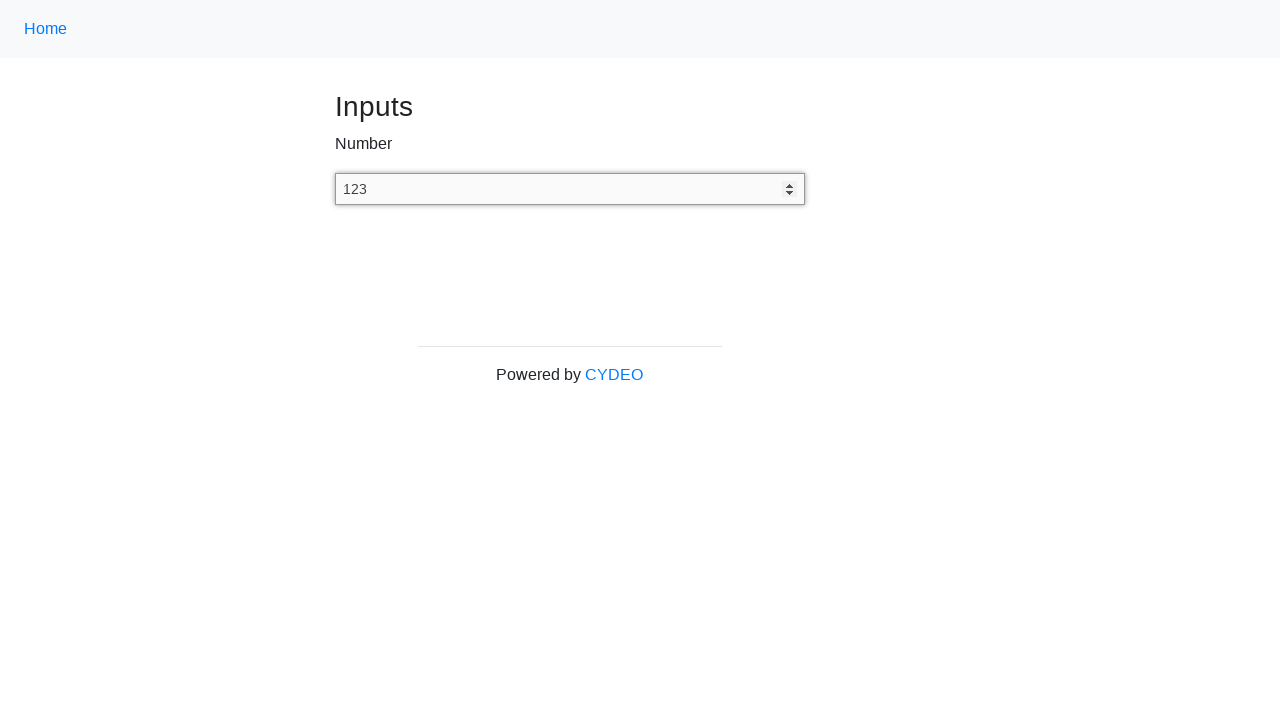